Tests browser alert handling by clicking a button to trigger a simple alert, then accepting/dismissing the alert dialog

Starting URL: https://training-support.net/webelements/alerts

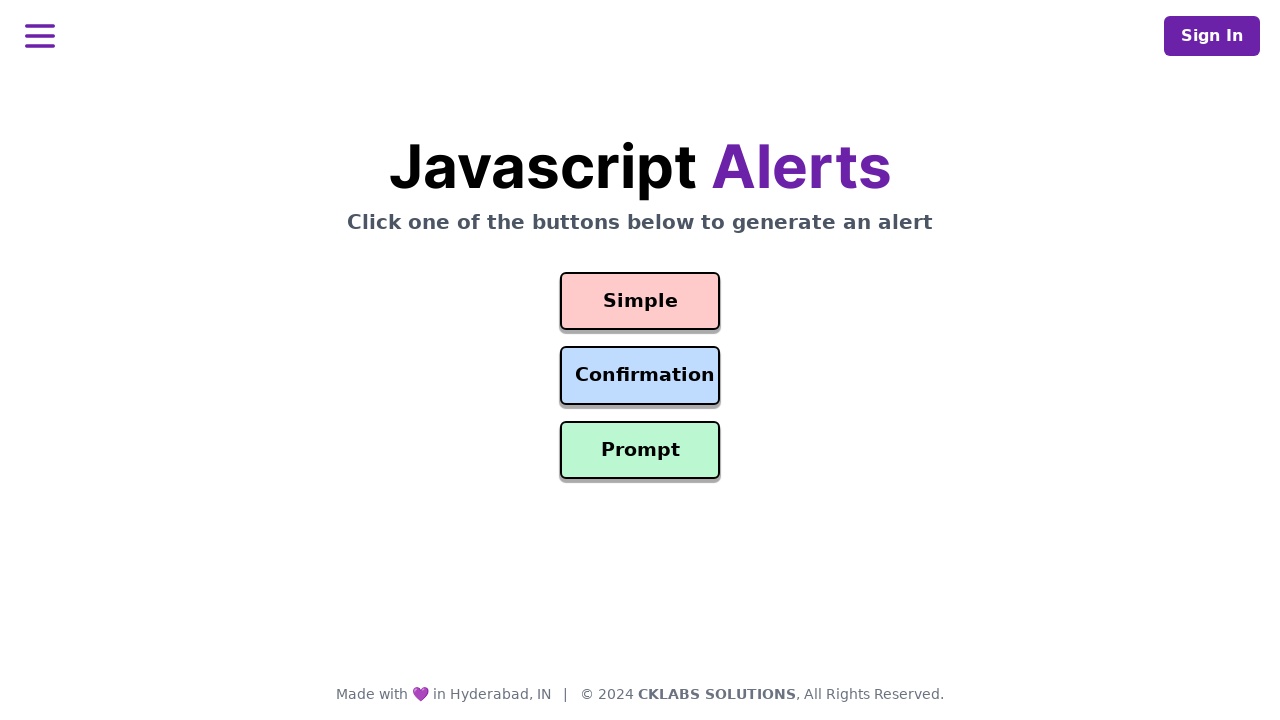

Clicked button to trigger simple alert at (640, 301) on #simple
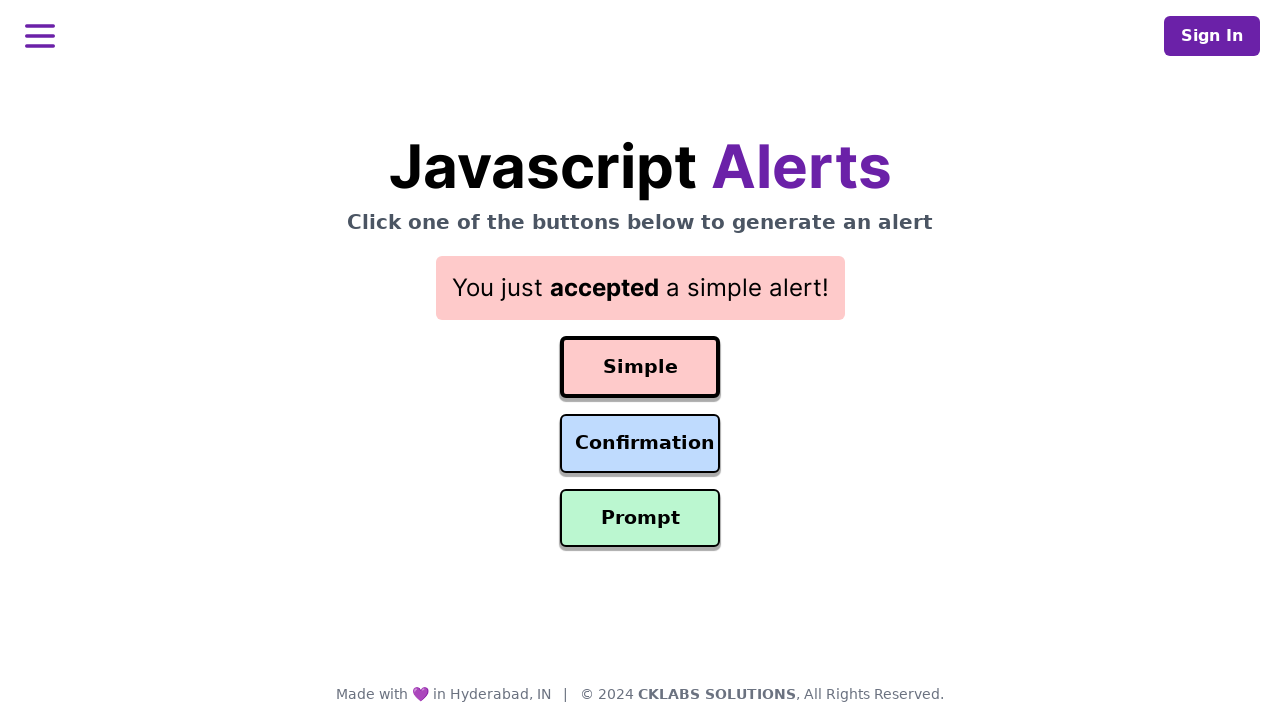

Set up dialog handler to accept alert
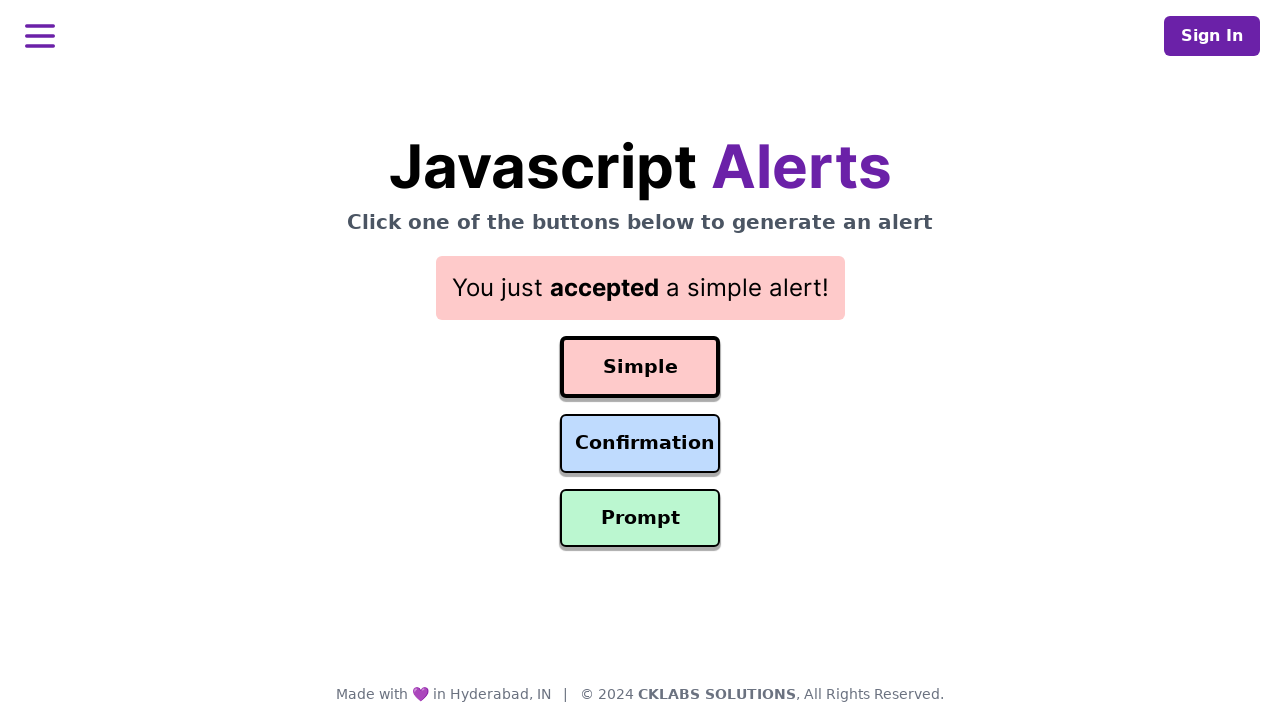

Alert was accepted and result message appeared
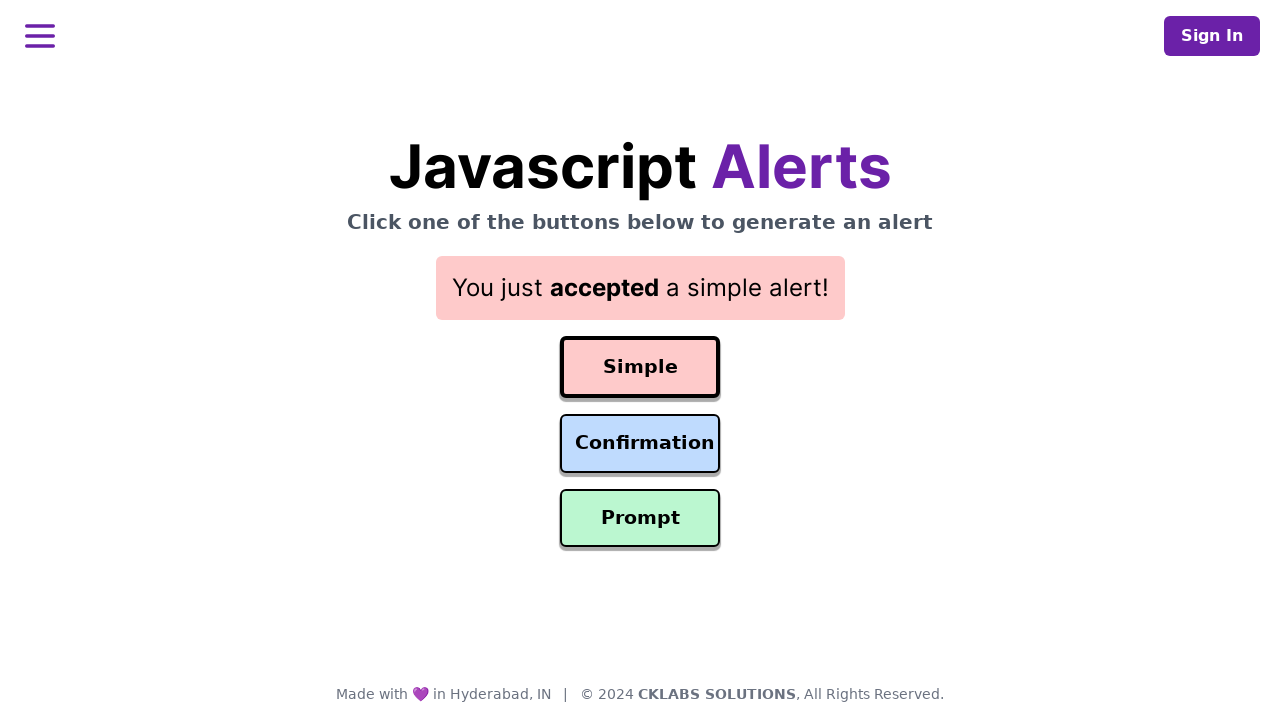

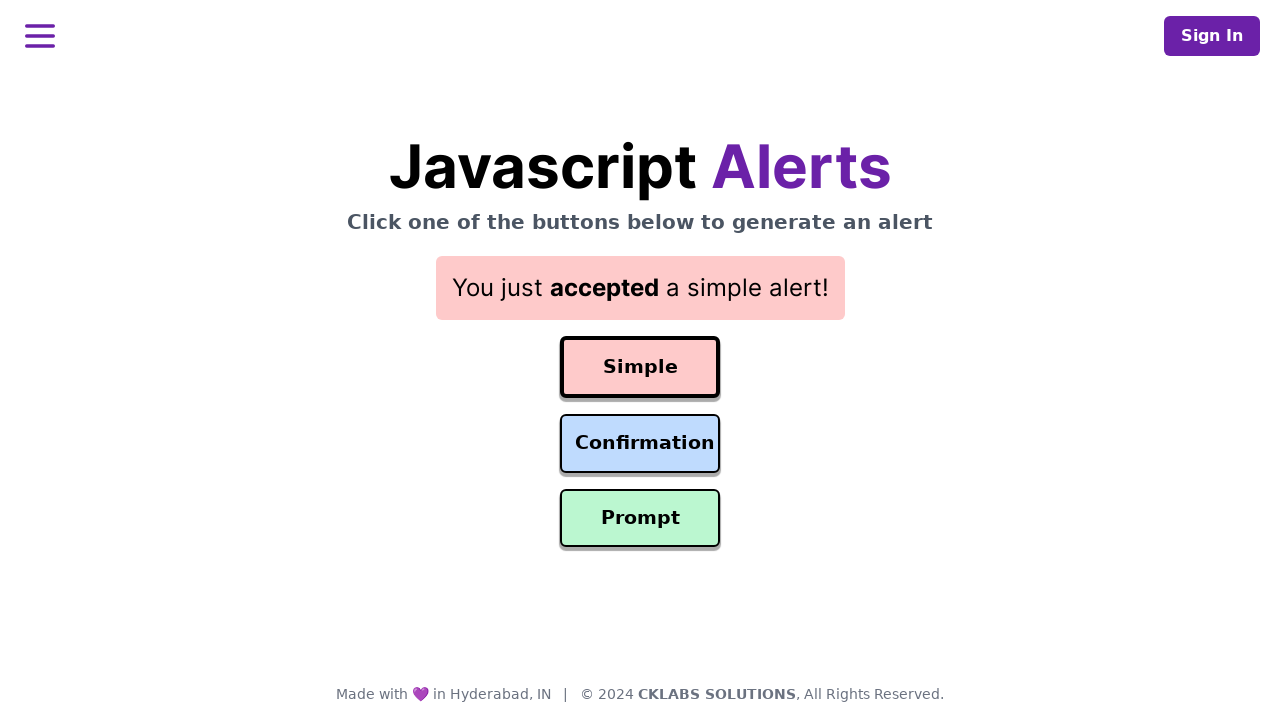